Tests a todo application by checking multiple checkboxes, adding new list items via text input and button clicks, and verifying the added items appear correctly.

Starting URL: https://lambdatest.github.io/sample-todo-app/

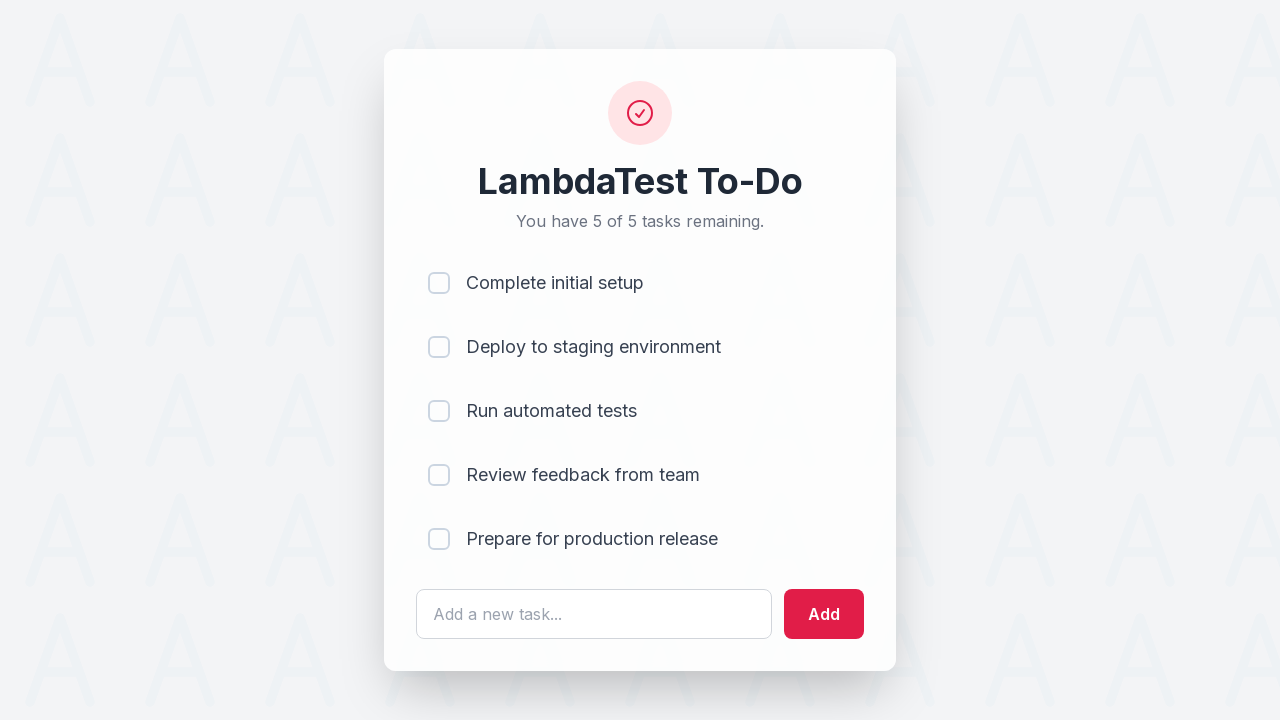

Checked first todo item (li1) at (439, 283) on input[name='li1']
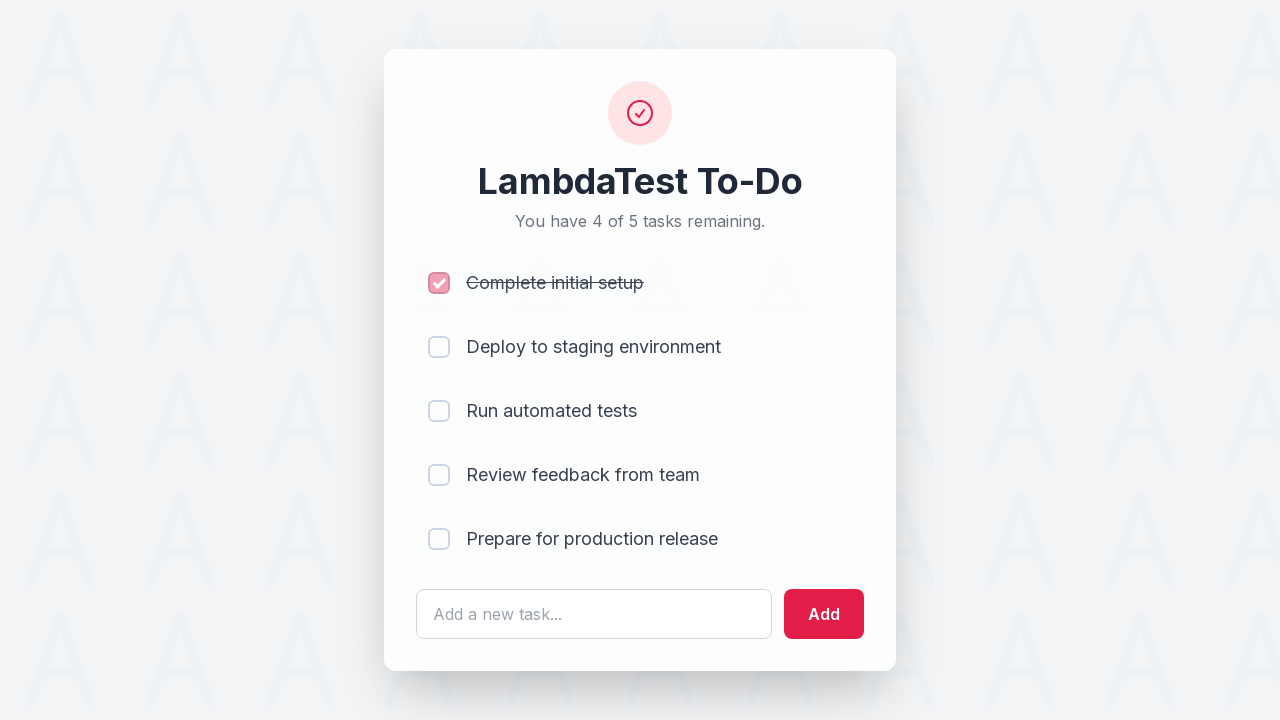

Checked second todo item (li2) at (439, 347) on input[name='li2']
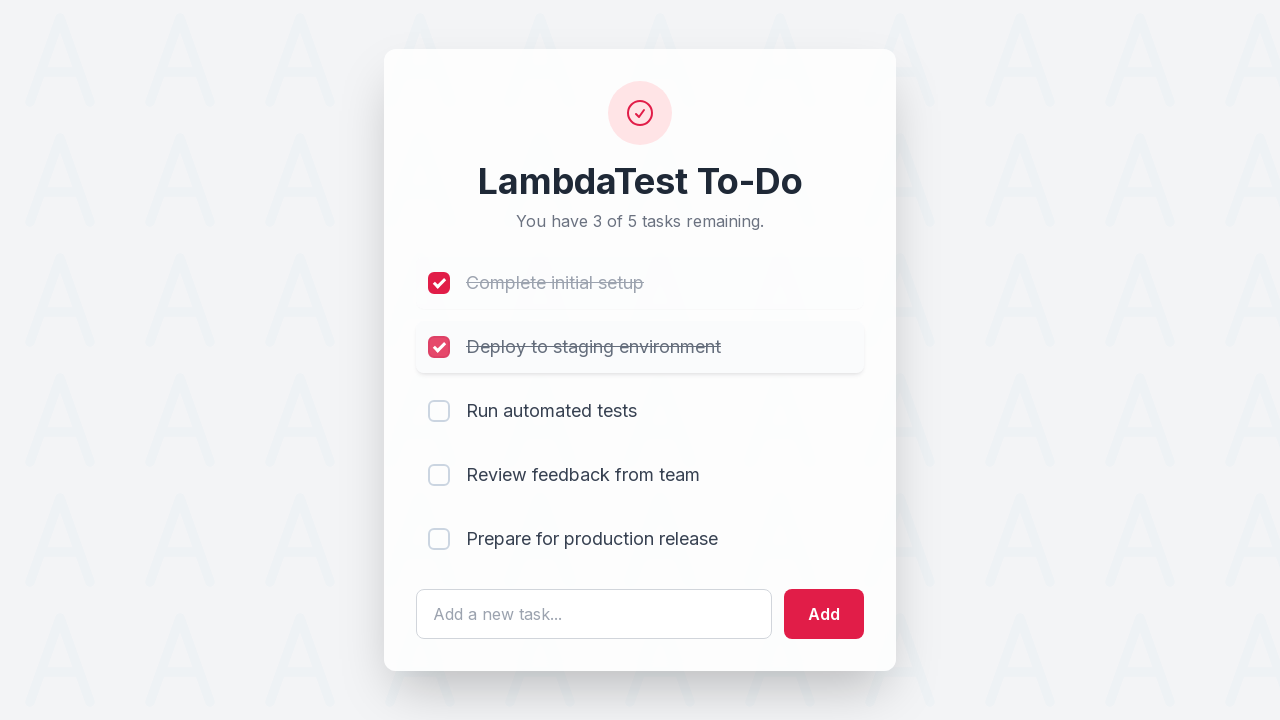

Checked third todo item (li3) at (439, 411) on input[name='li3']
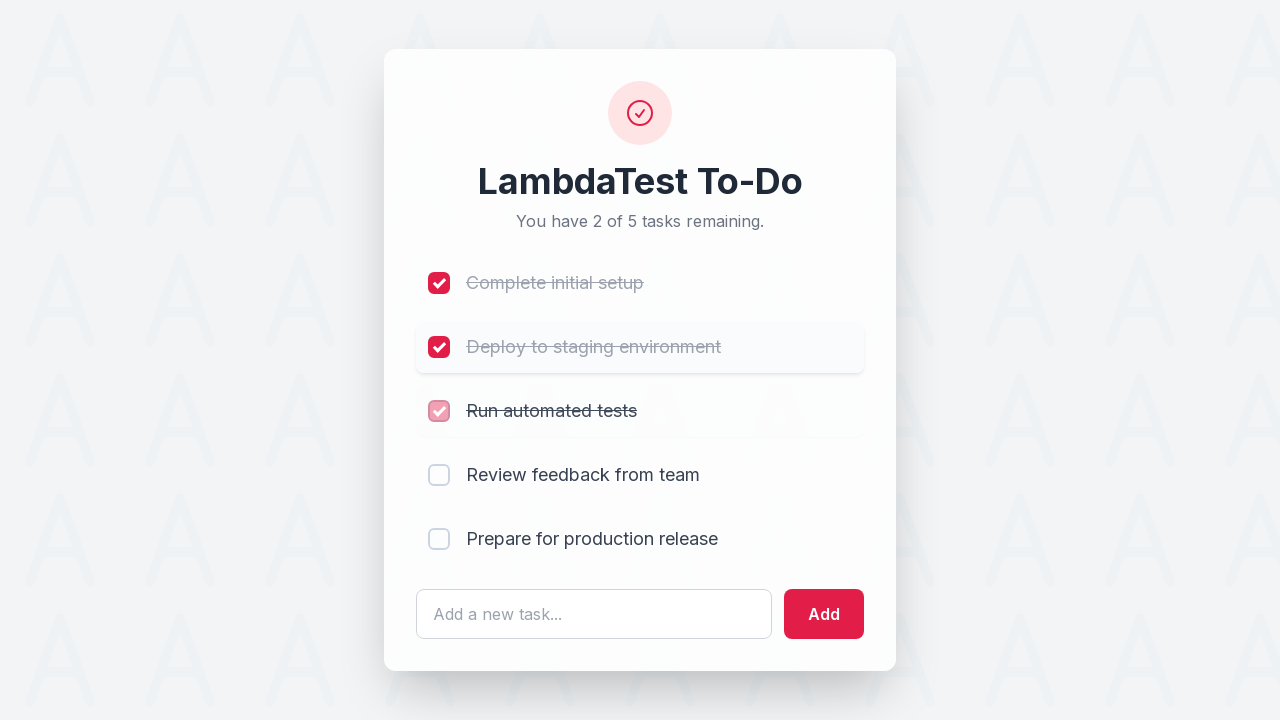

Checked fourth todo item (li4) at (439, 475) on input[name='li4']
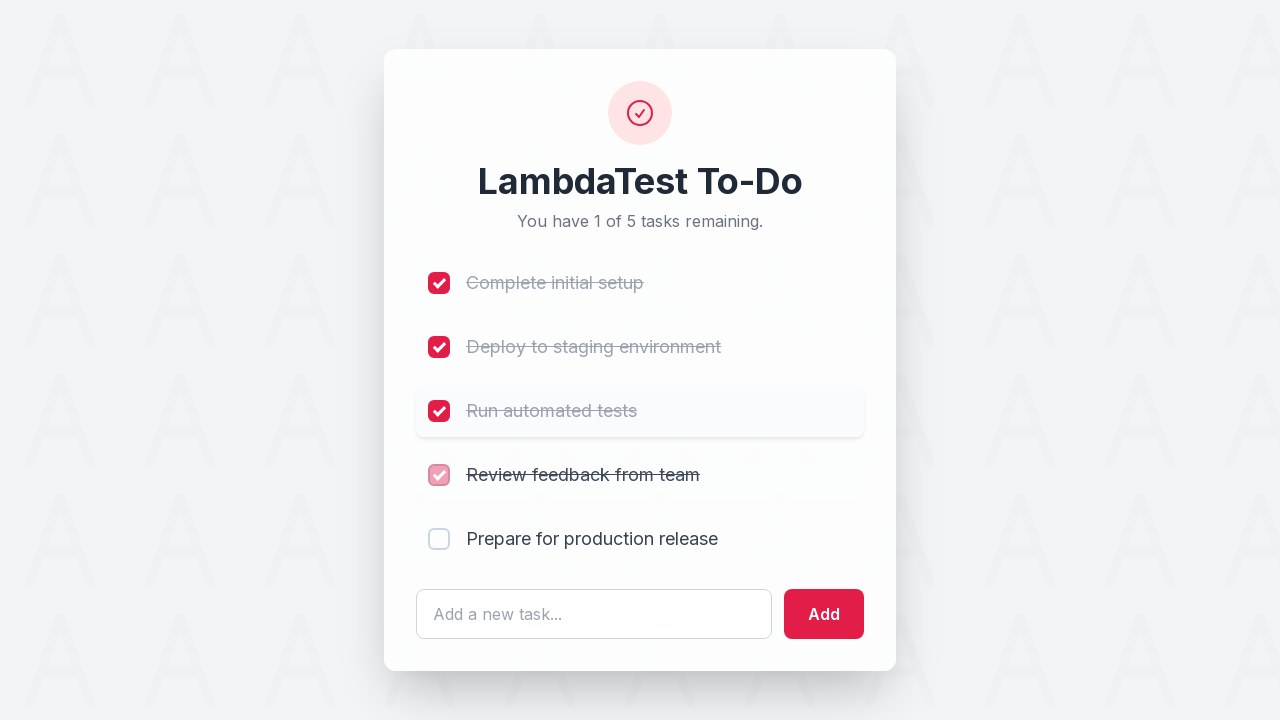

Filled text input with 'List Item 6' on #sampletodotext
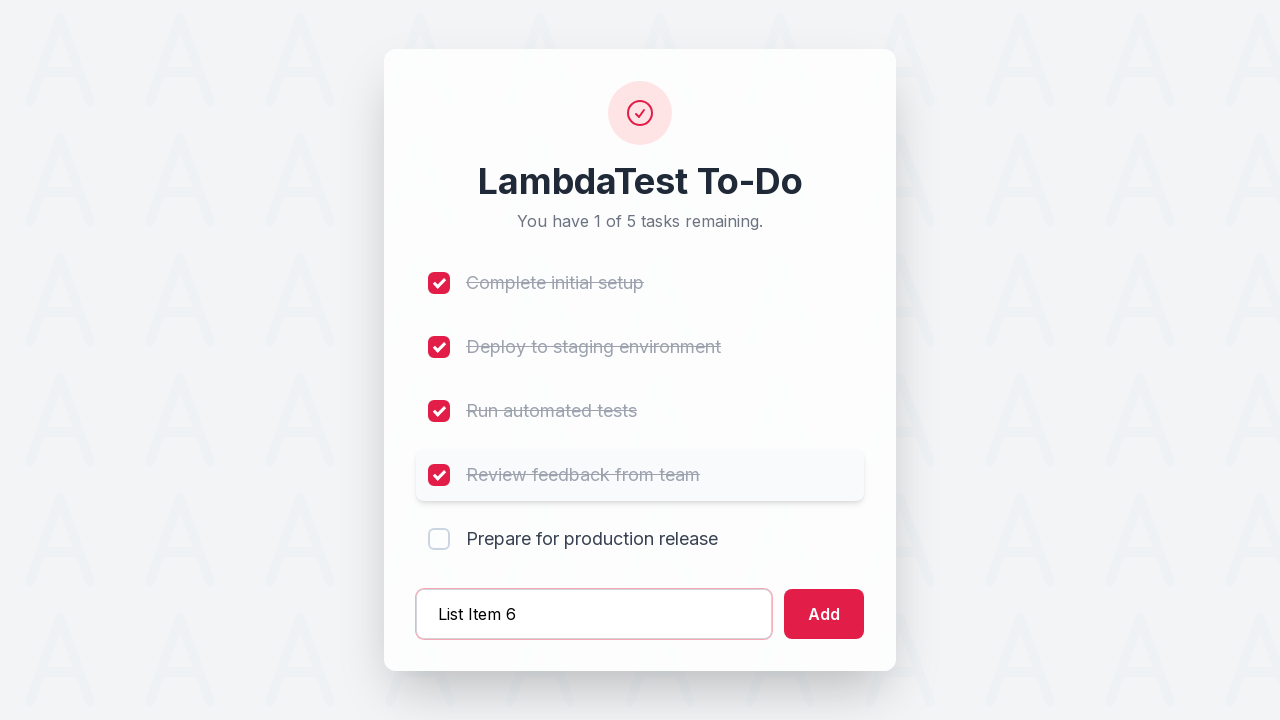

Clicked add button to create List Item 6 at (824, 614) on #addbutton
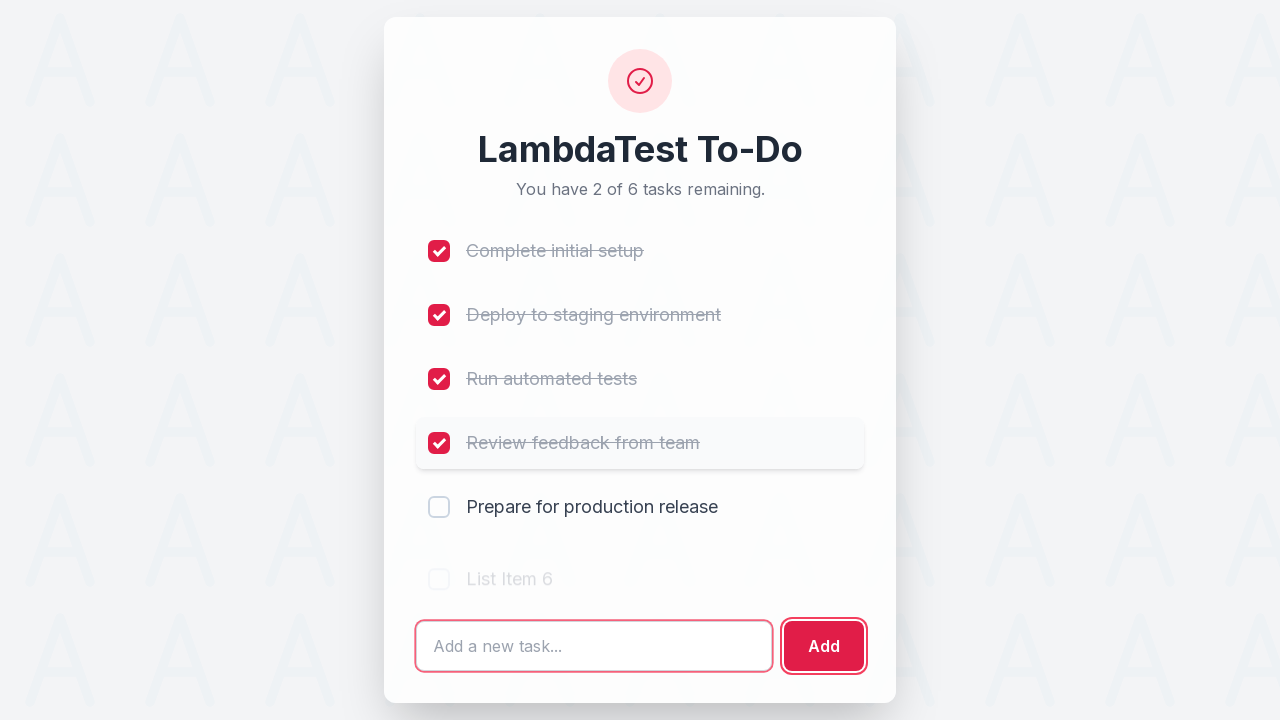

Filled text input with 'List Item 7' on #sampletodotext
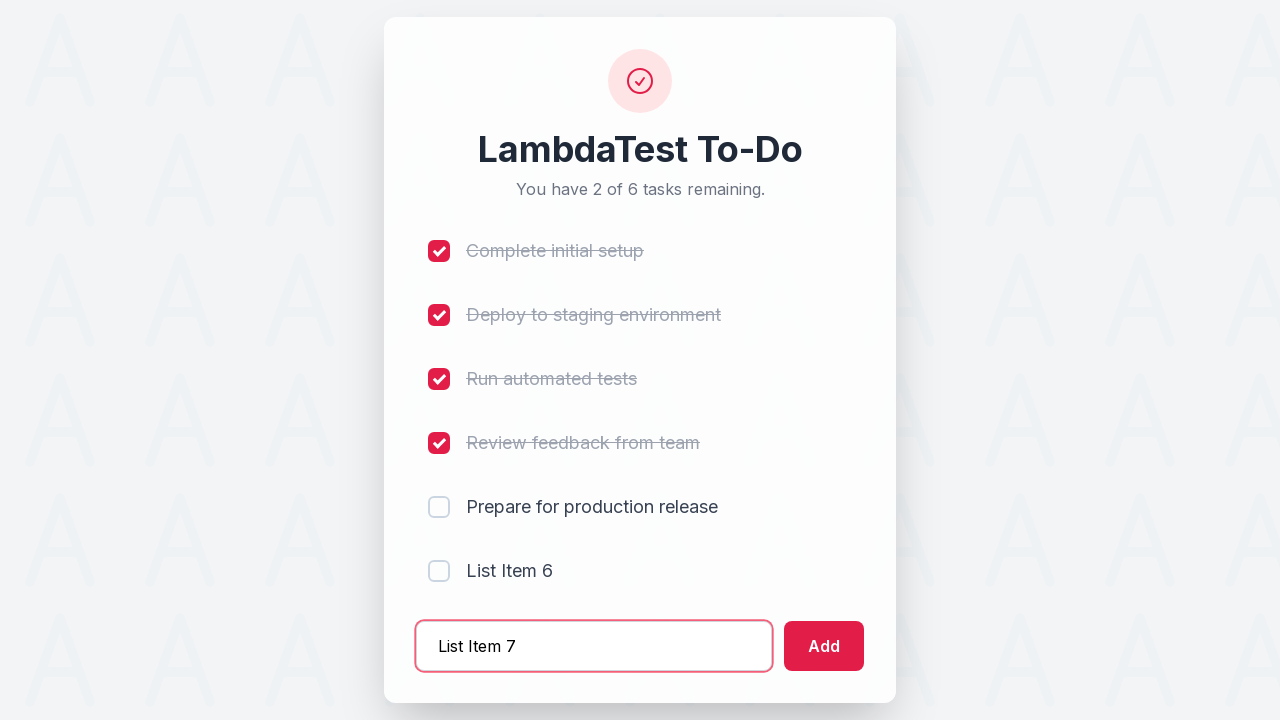

Clicked add button to create List Item 7 at (824, 646) on #addbutton
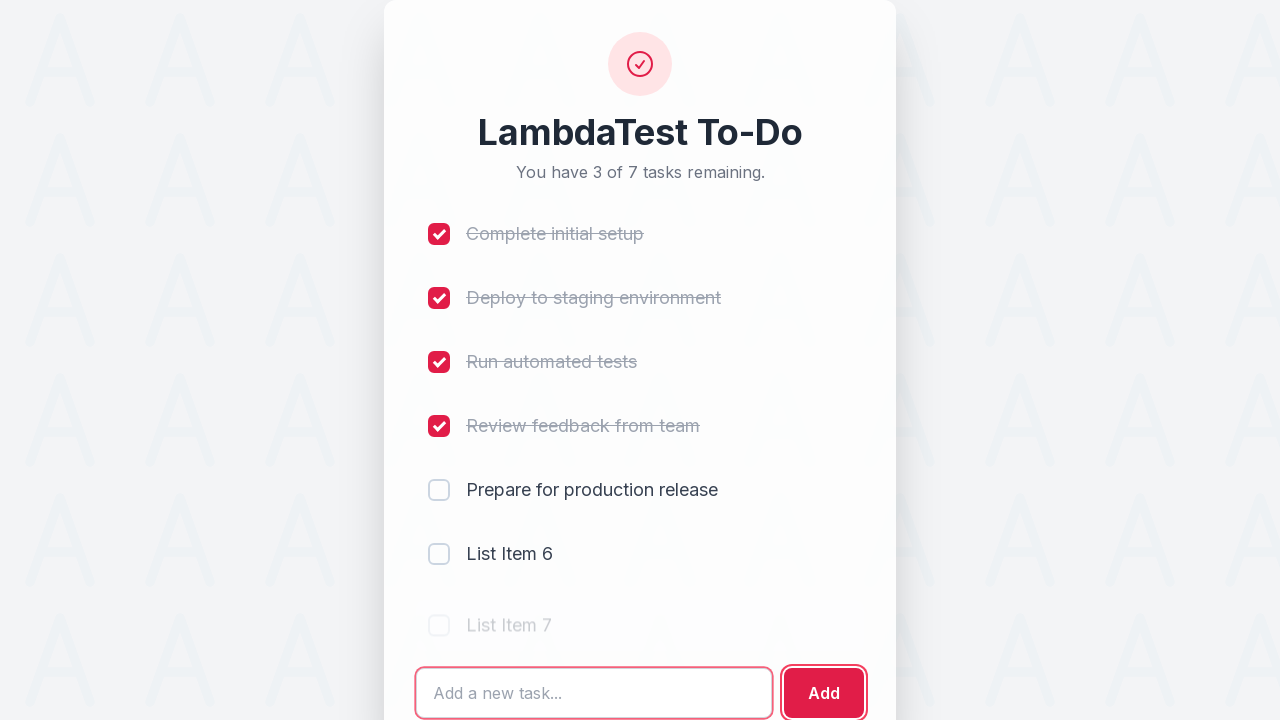

Filled text input with 'List Item 8' on #sampletodotext
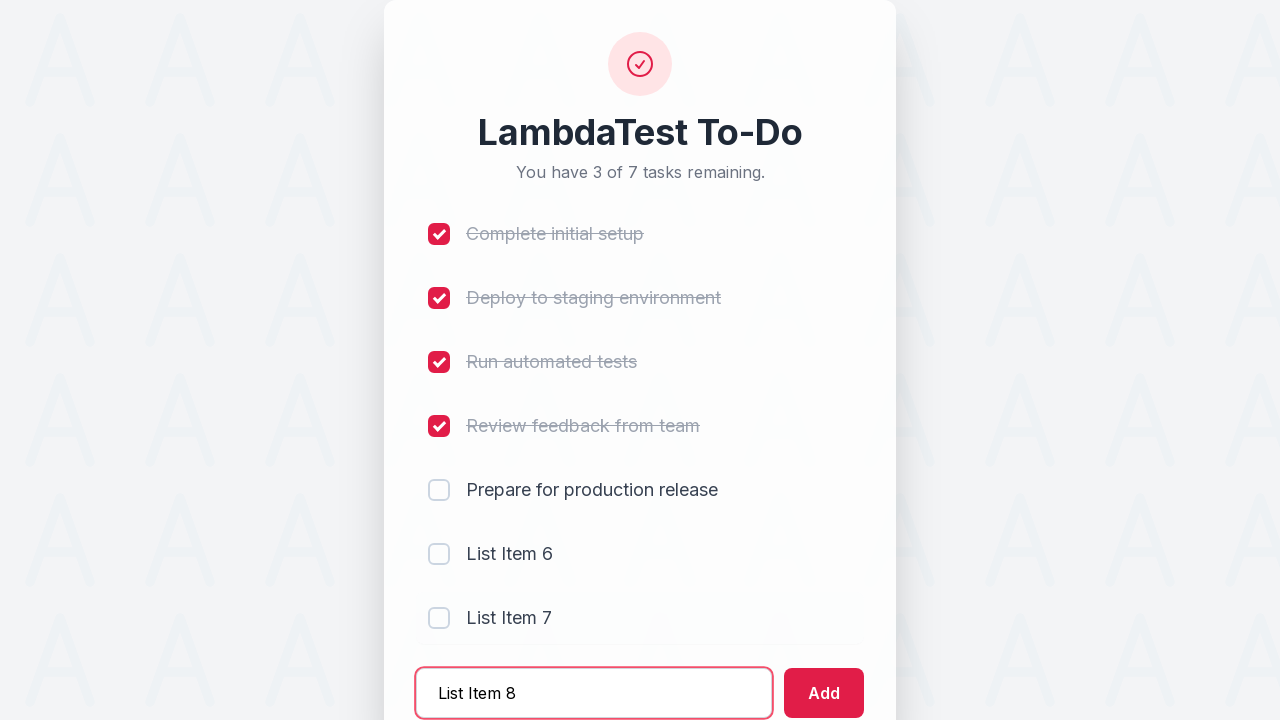

Clicked add button to create List Item 8 at (824, 693) on #addbutton
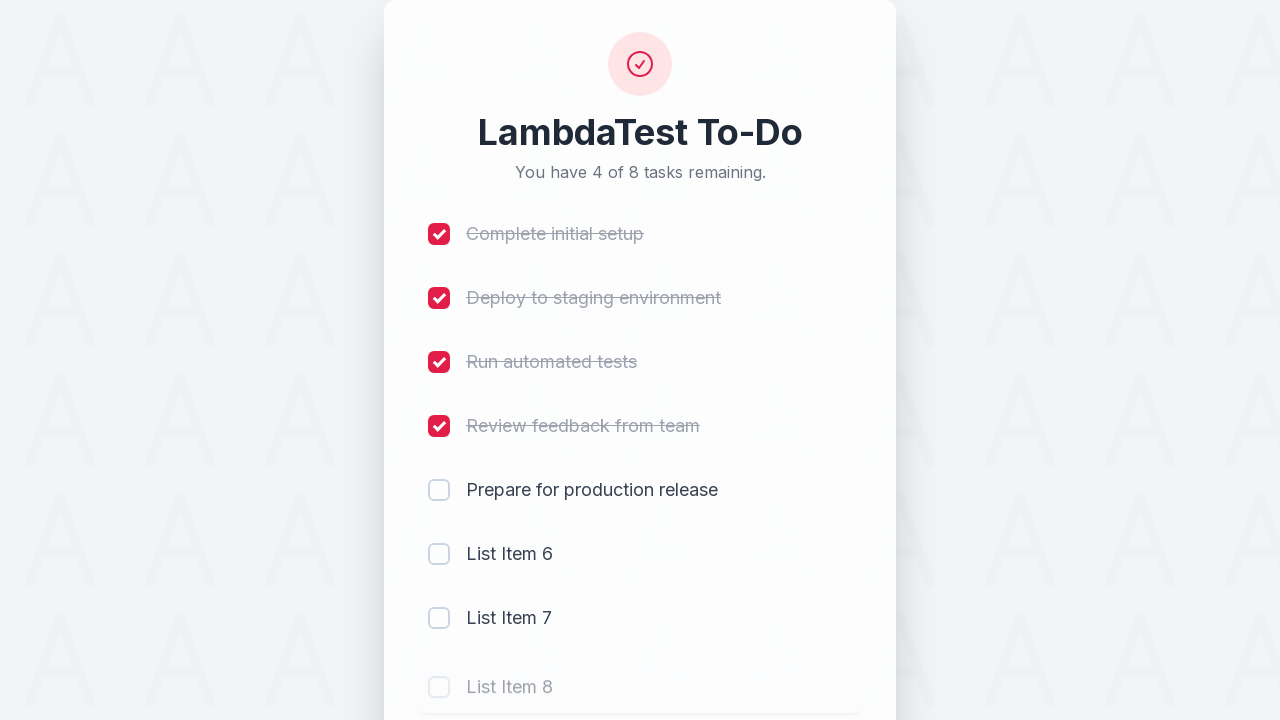

Unchecked first todo item (li1) at (439, 234) on input[name='li1']
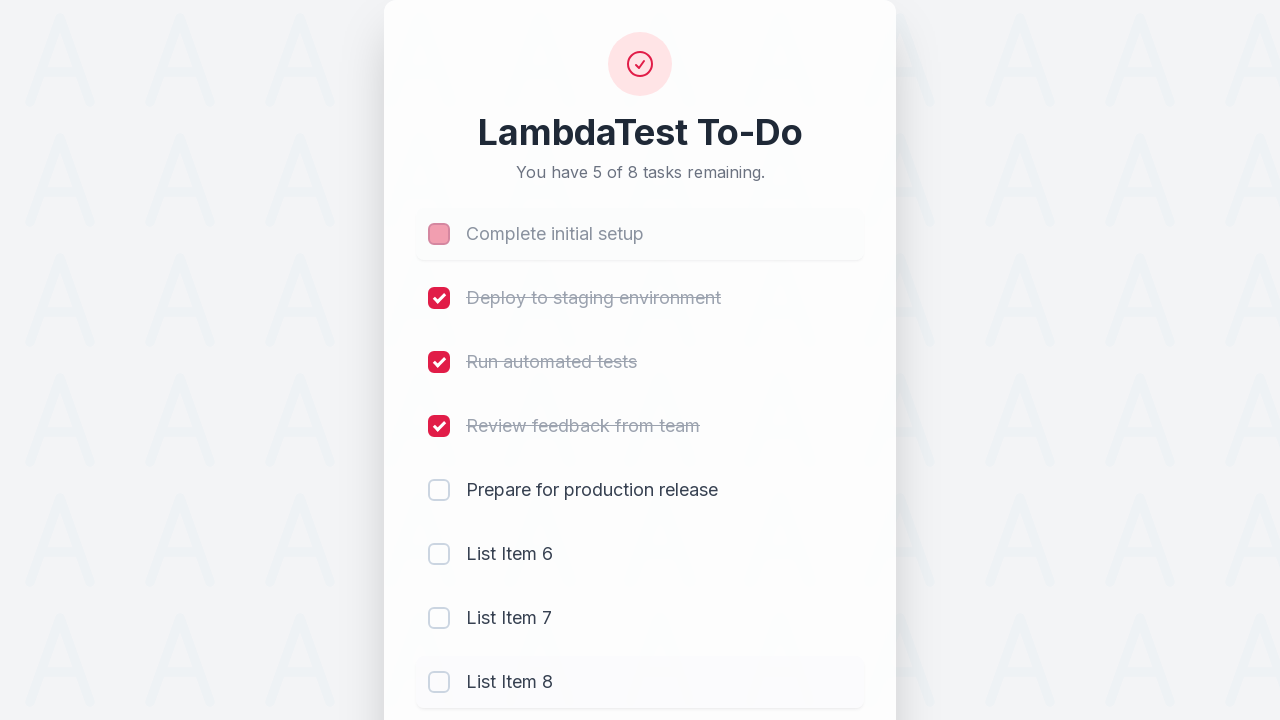

Unchecked third todo item (li3) at (439, 362) on input[name='li3']
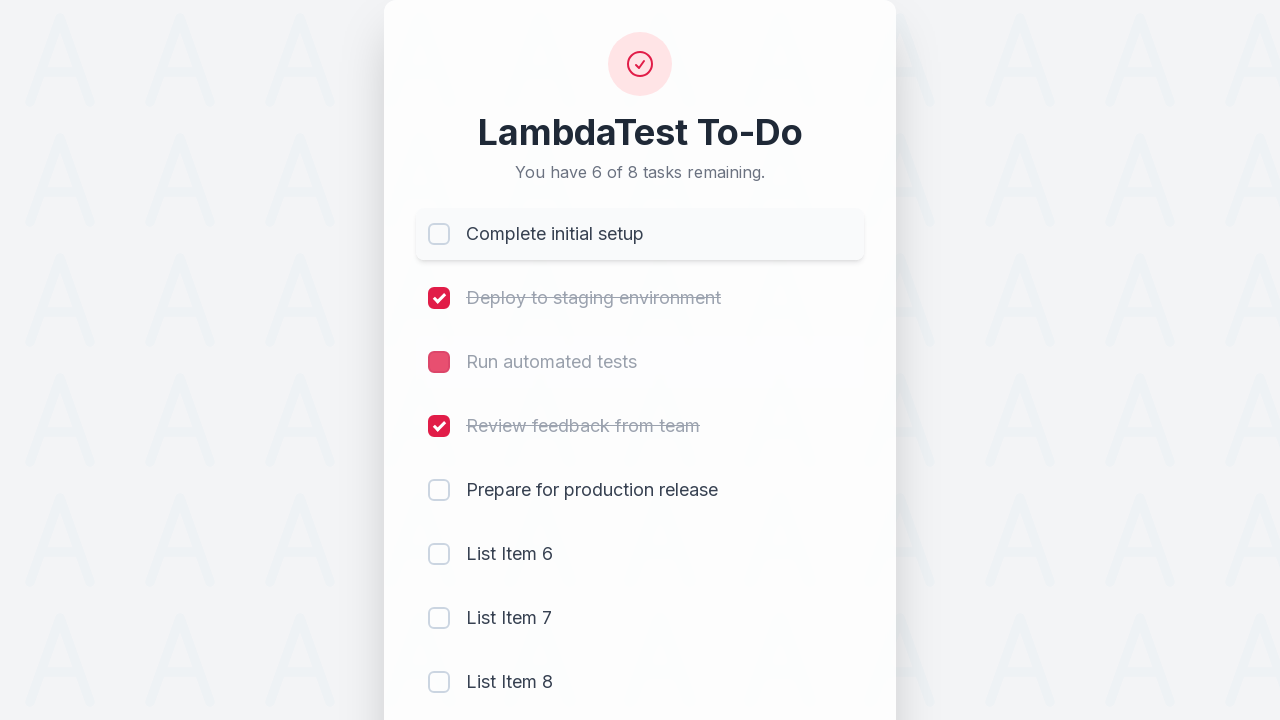

Checked seventh todo item (li7) at (439, 618) on input[name='li7']
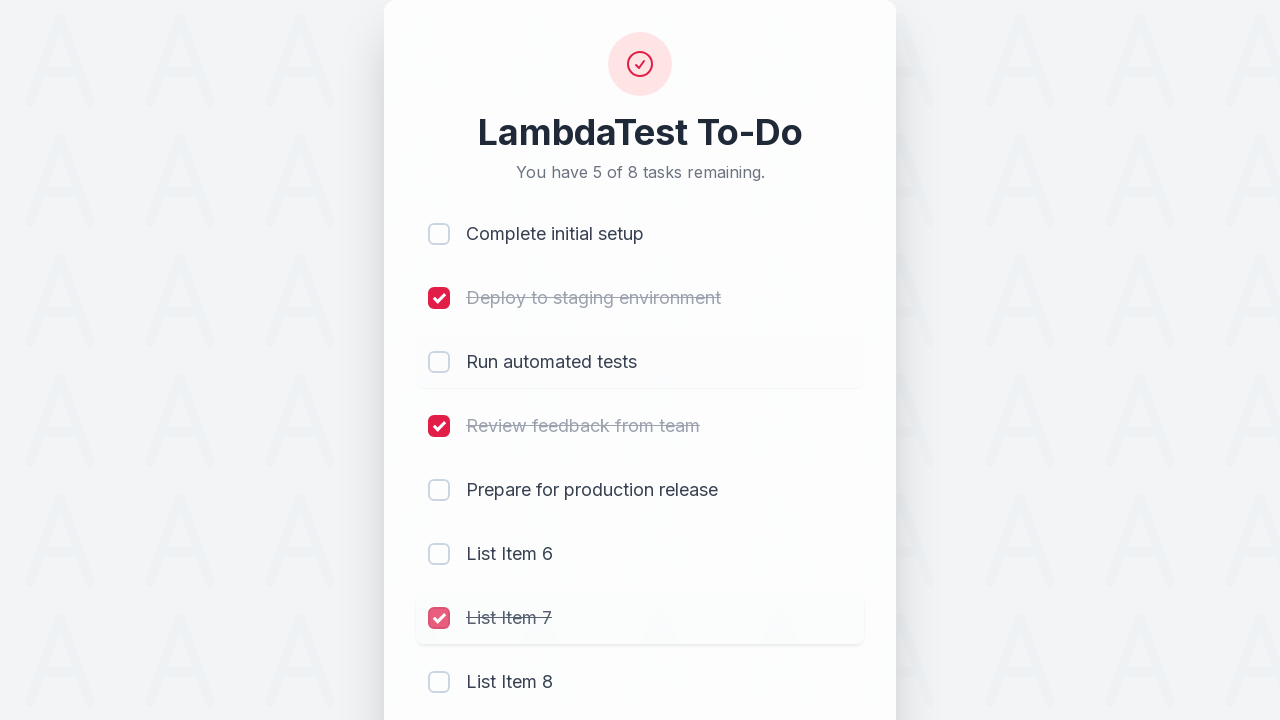

Checked eighth todo item (li8) at (439, 682) on input[name='li8']
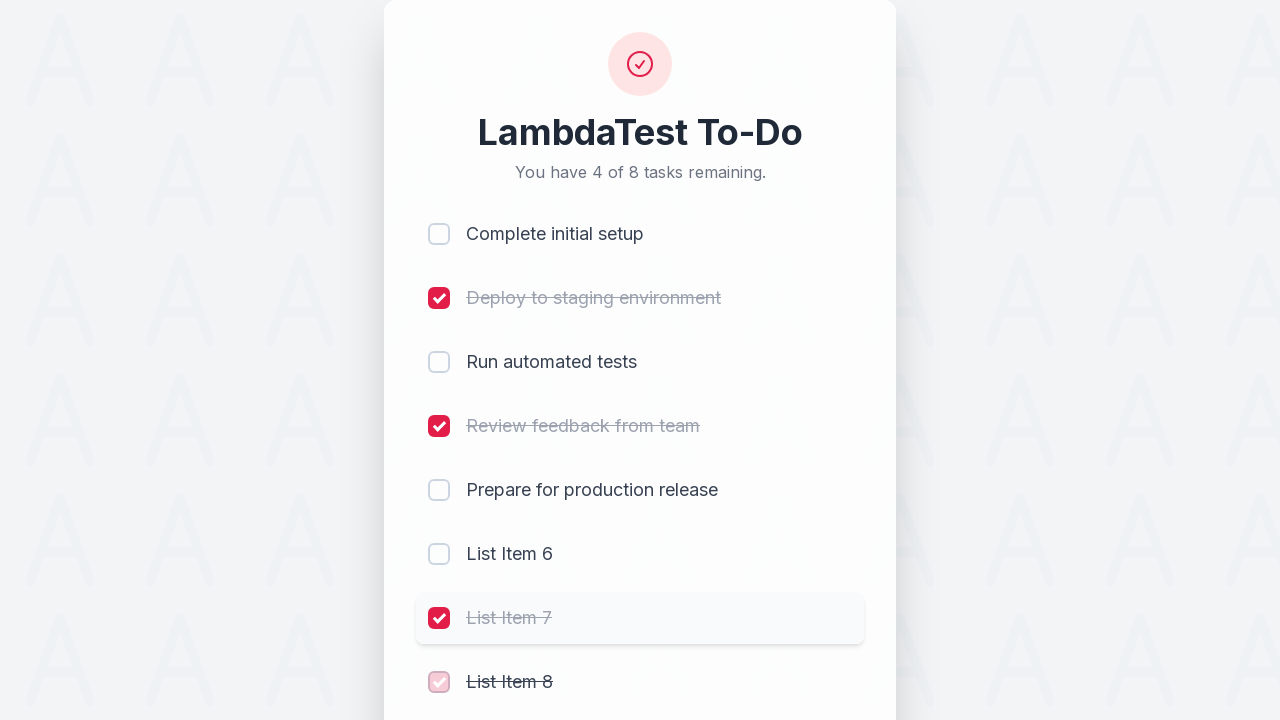

Filled text input with final item 'Get Taste of Lambda and Stick to It' on #sampletodotext
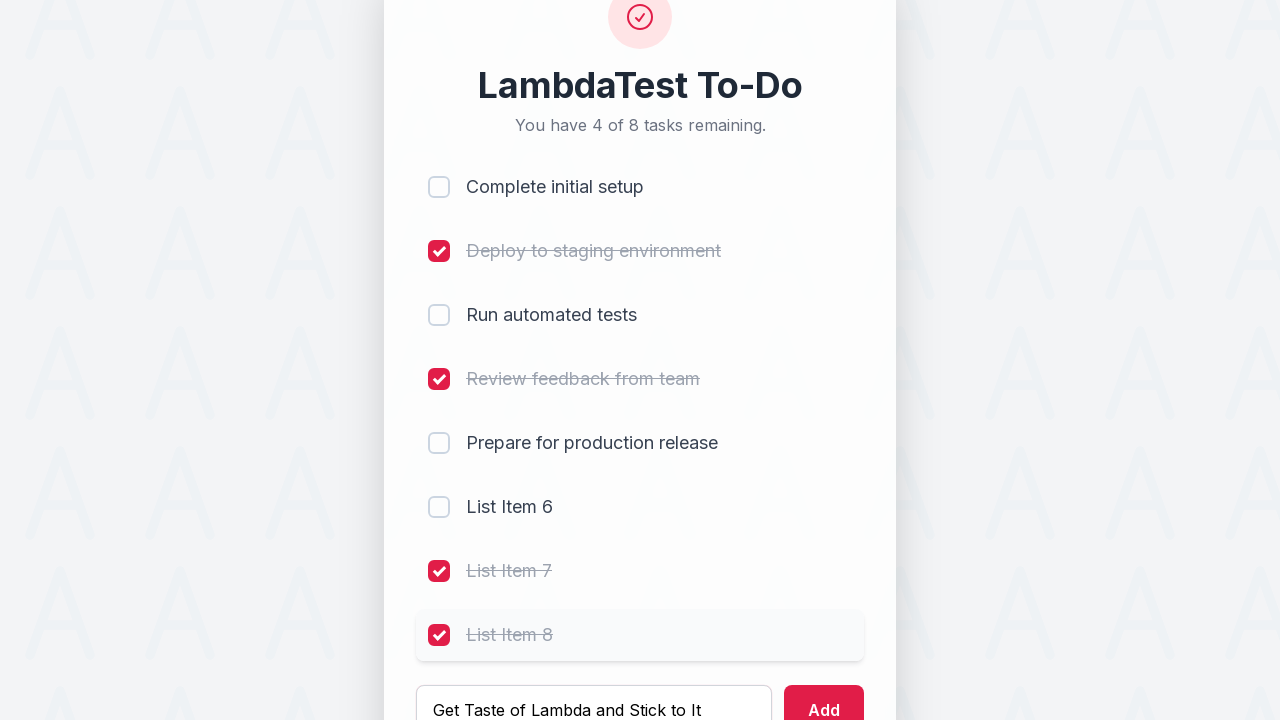

Clicked add button to create final list item at (824, 695) on #addbutton
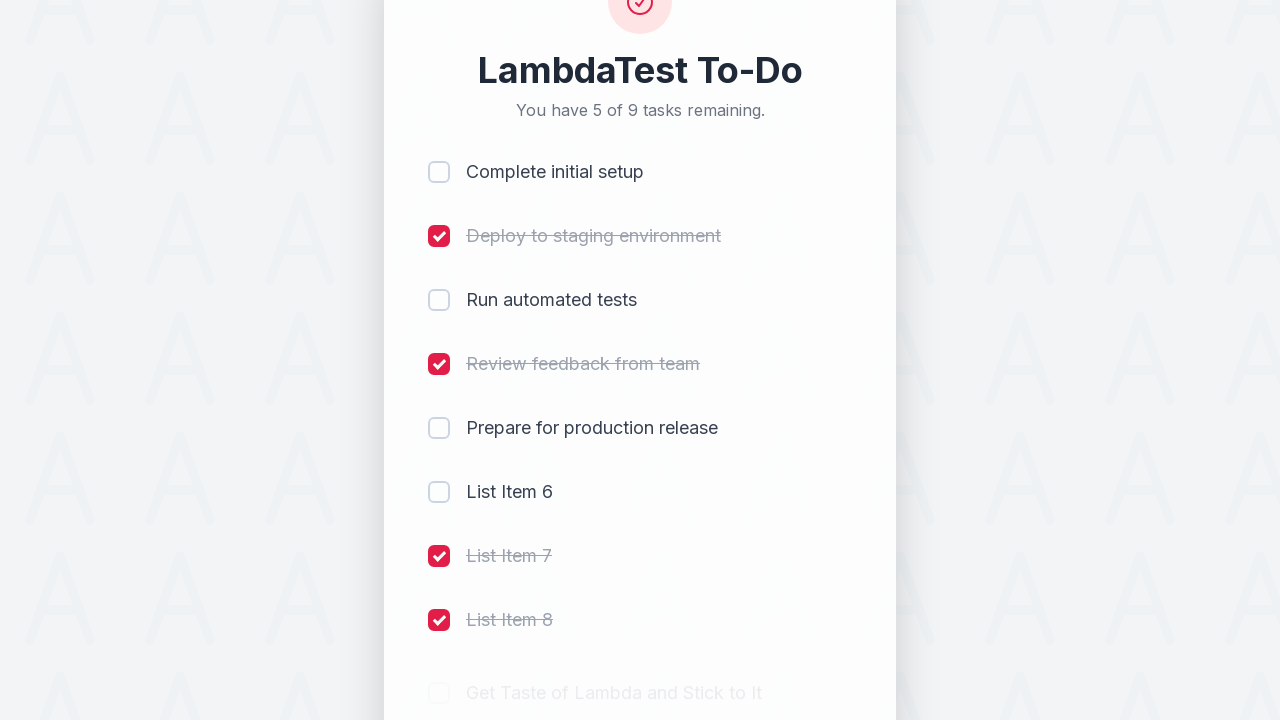

Checked the newly added ninth todo item (li9) at (439, 709) on input[name='li9']
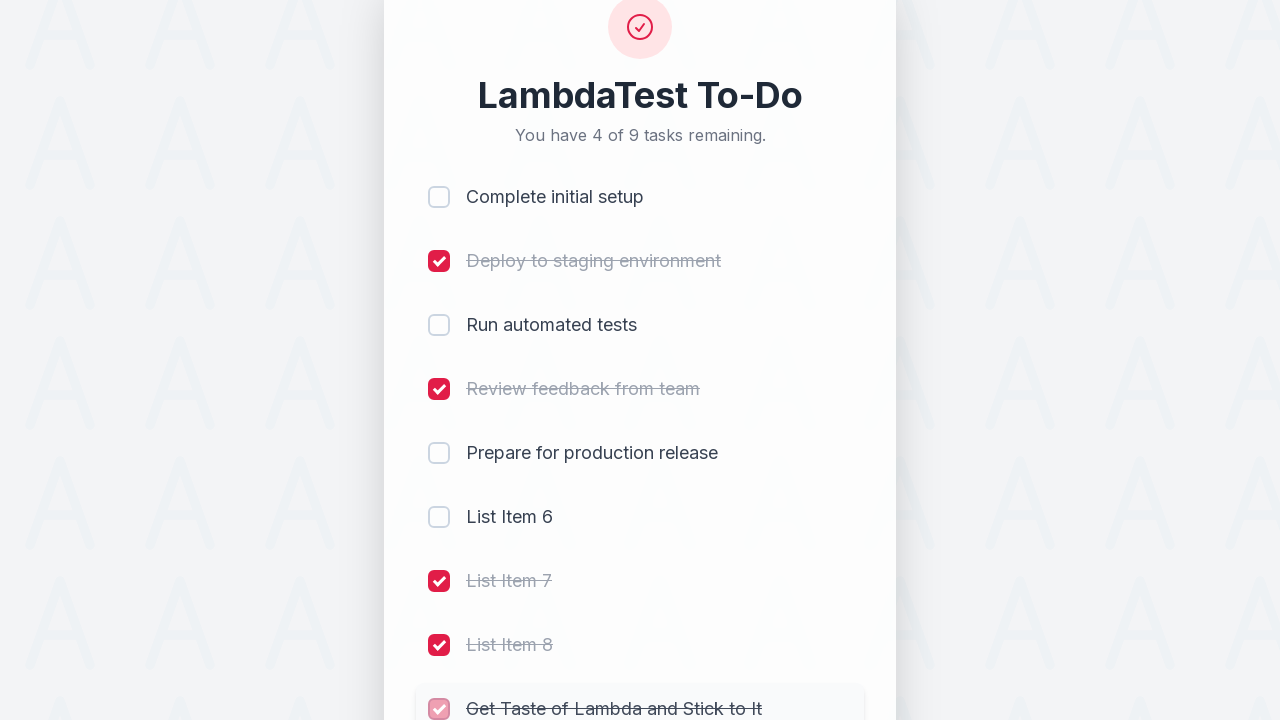

Waited for the ninth list item text to be visible
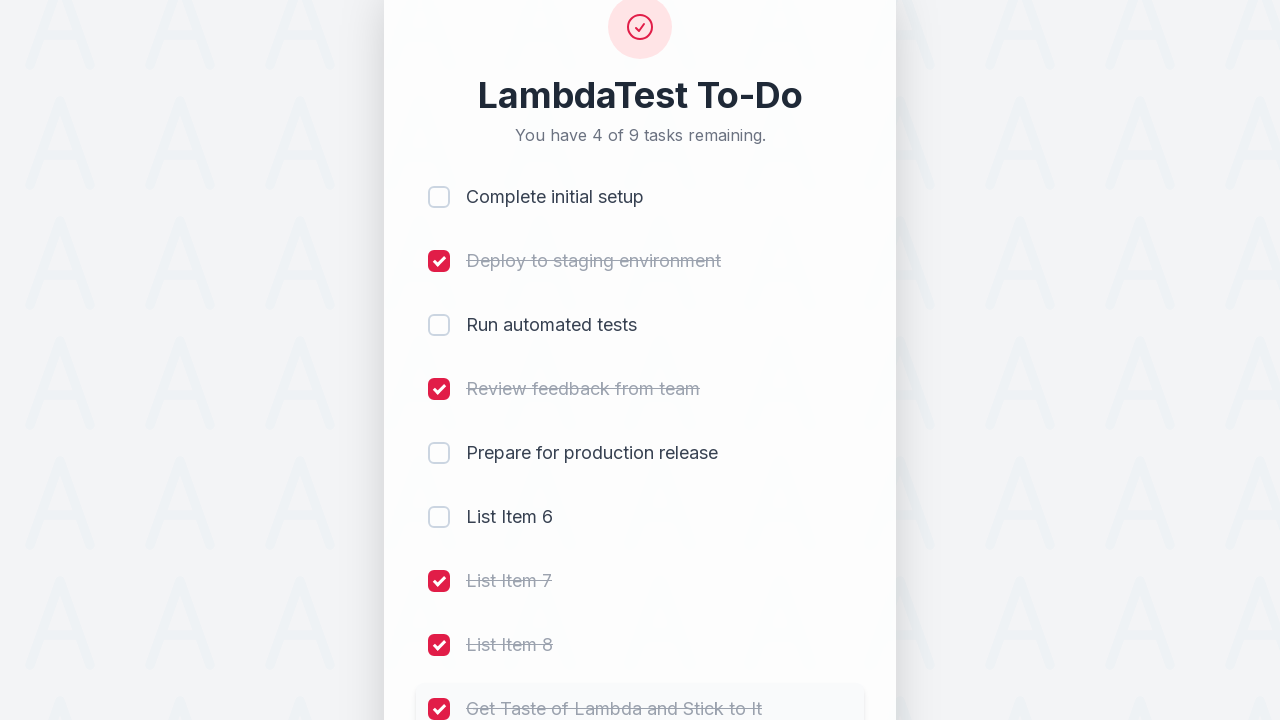

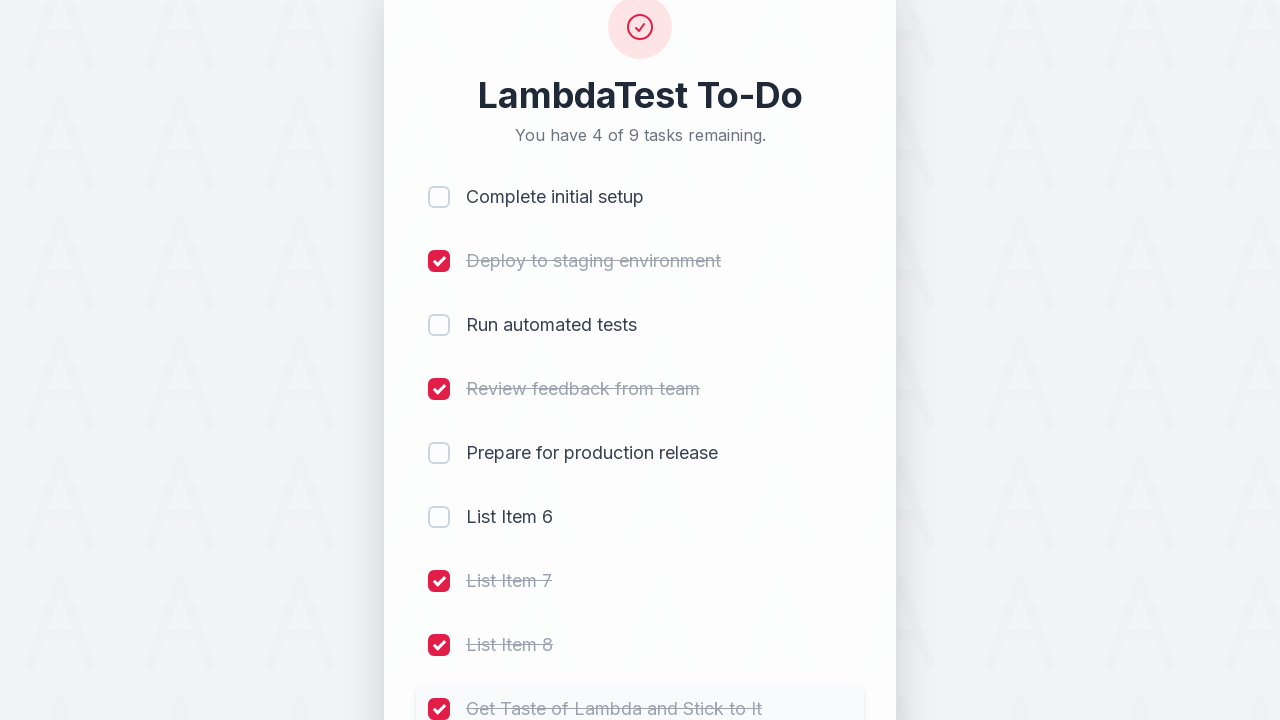